Tests adding and then removing an element by clicking Add Element then clicking the Delete button

Starting URL: https://the-internet.herokuapp.com/add_remove_elements/

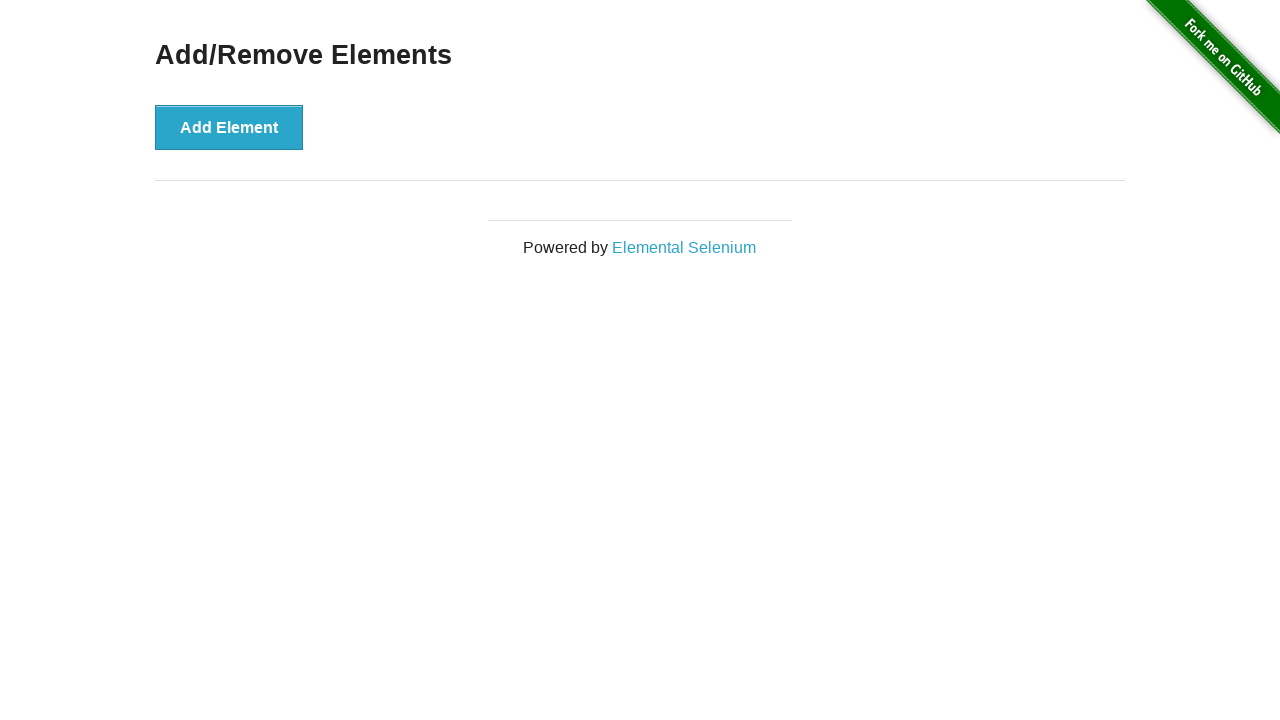

Clicked Add Element button at (229, 127) on button[onclick='addElement()']
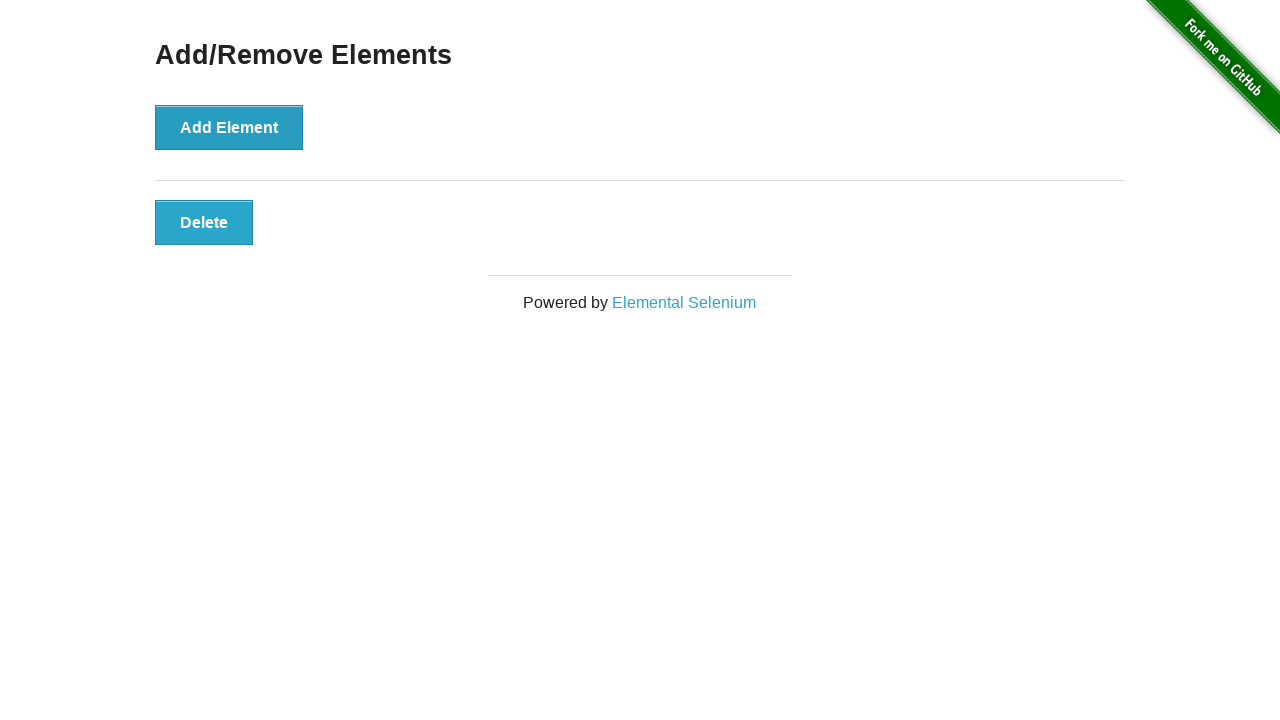

Added element appeared on page
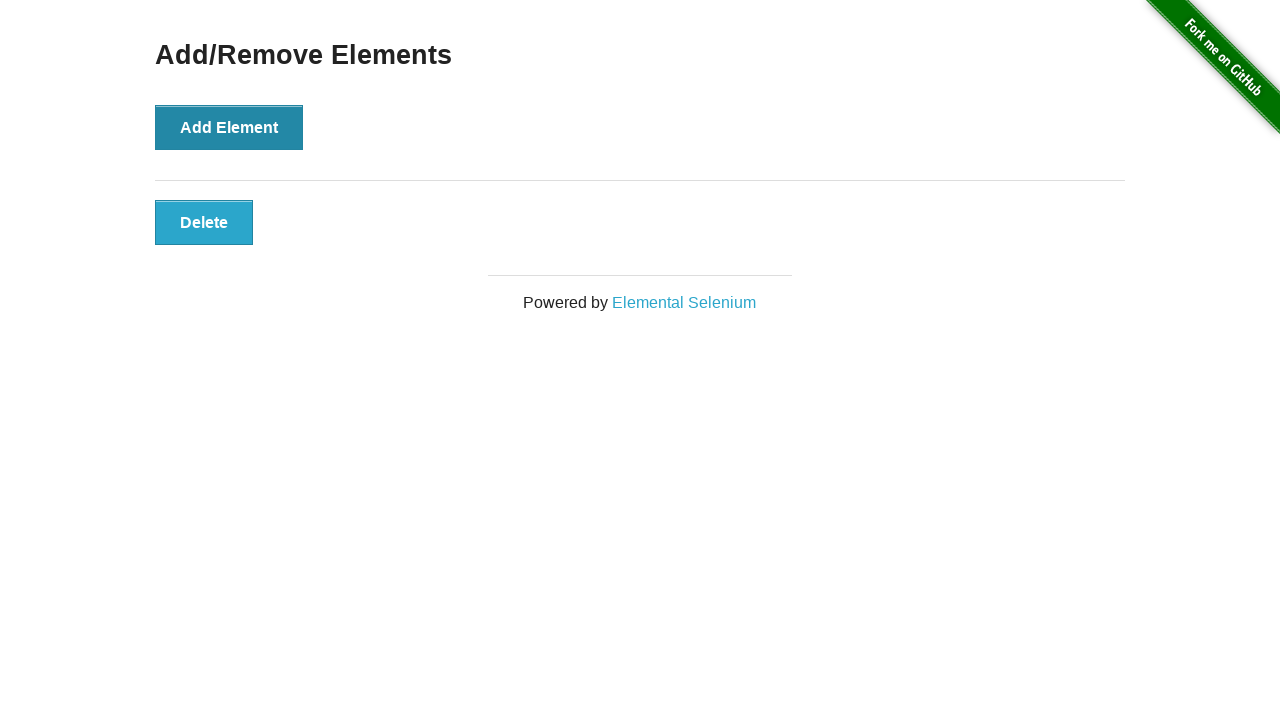

Clicked Delete button to remove the element at (204, 222) on .added-manually
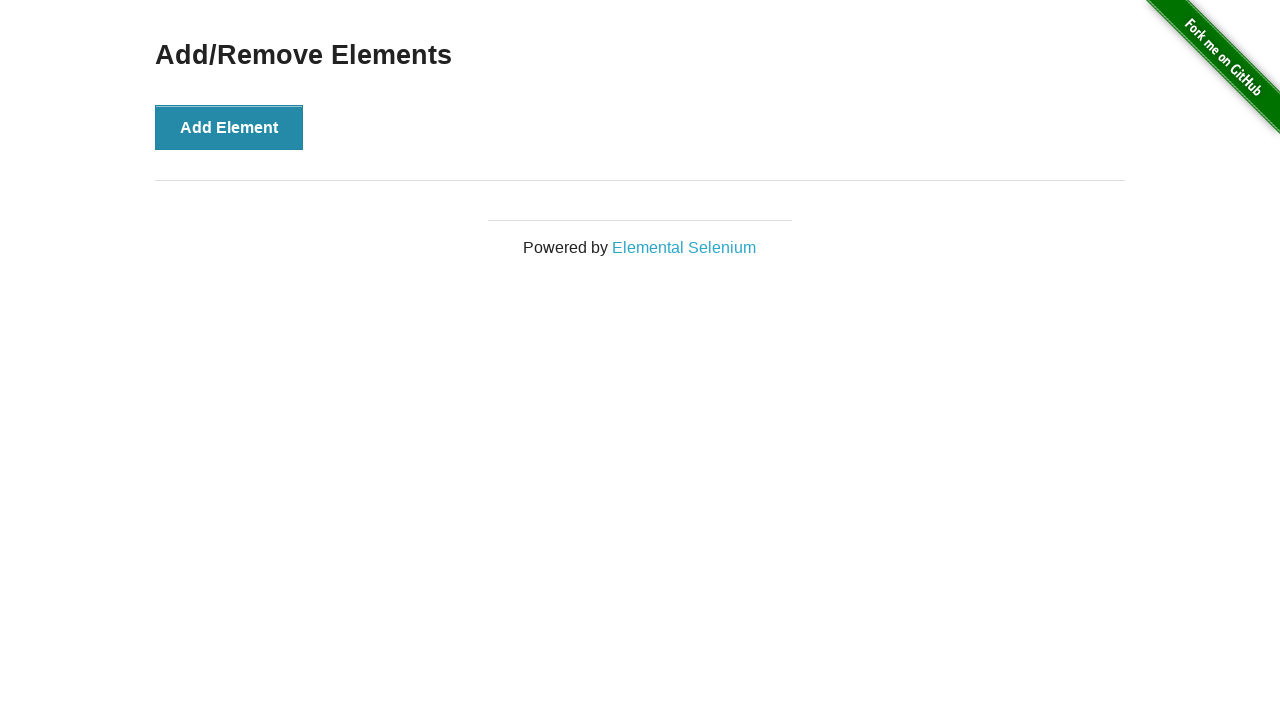

Waited 500ms for element removal to complete
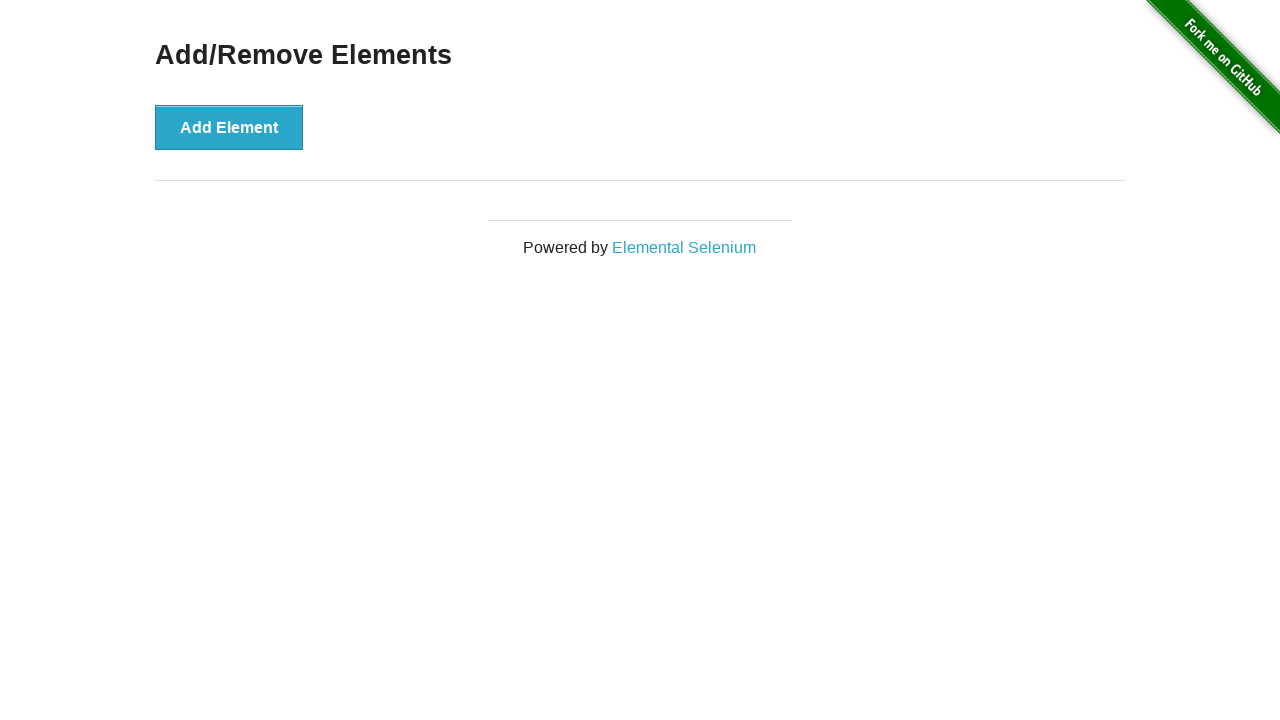

Verified element was removed - found 0 elements
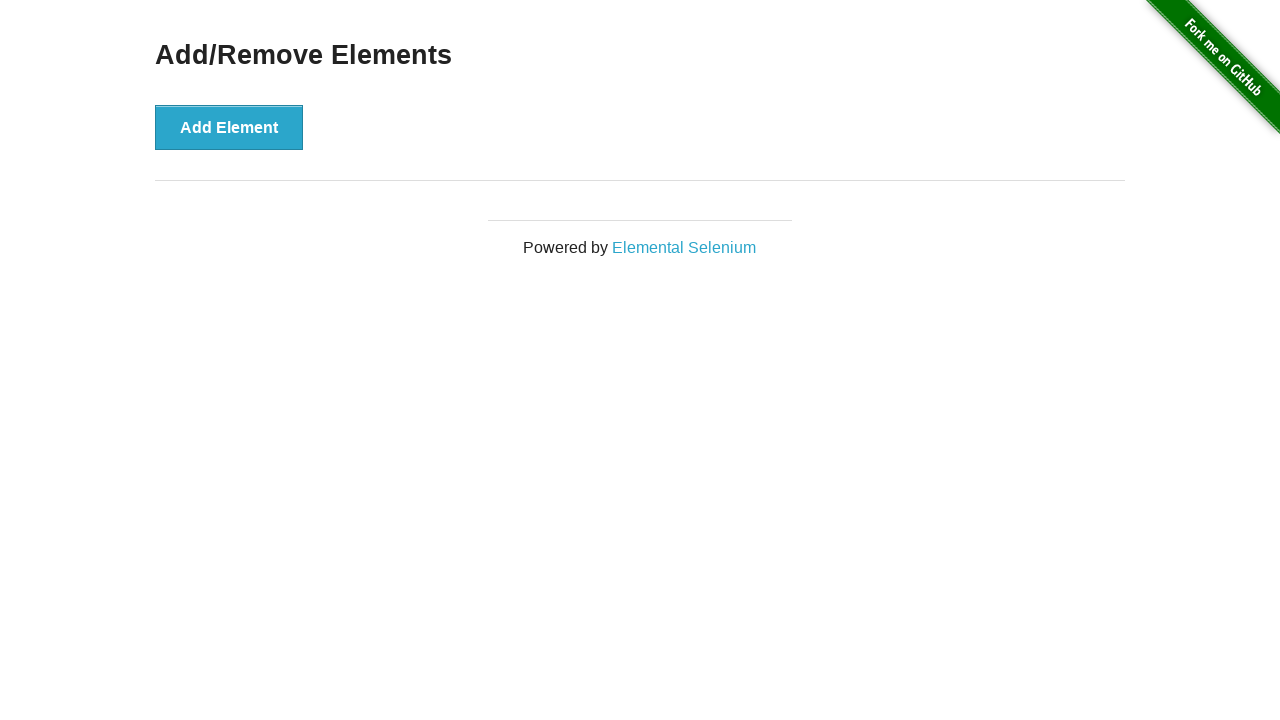

Assertion passed: element count is 0
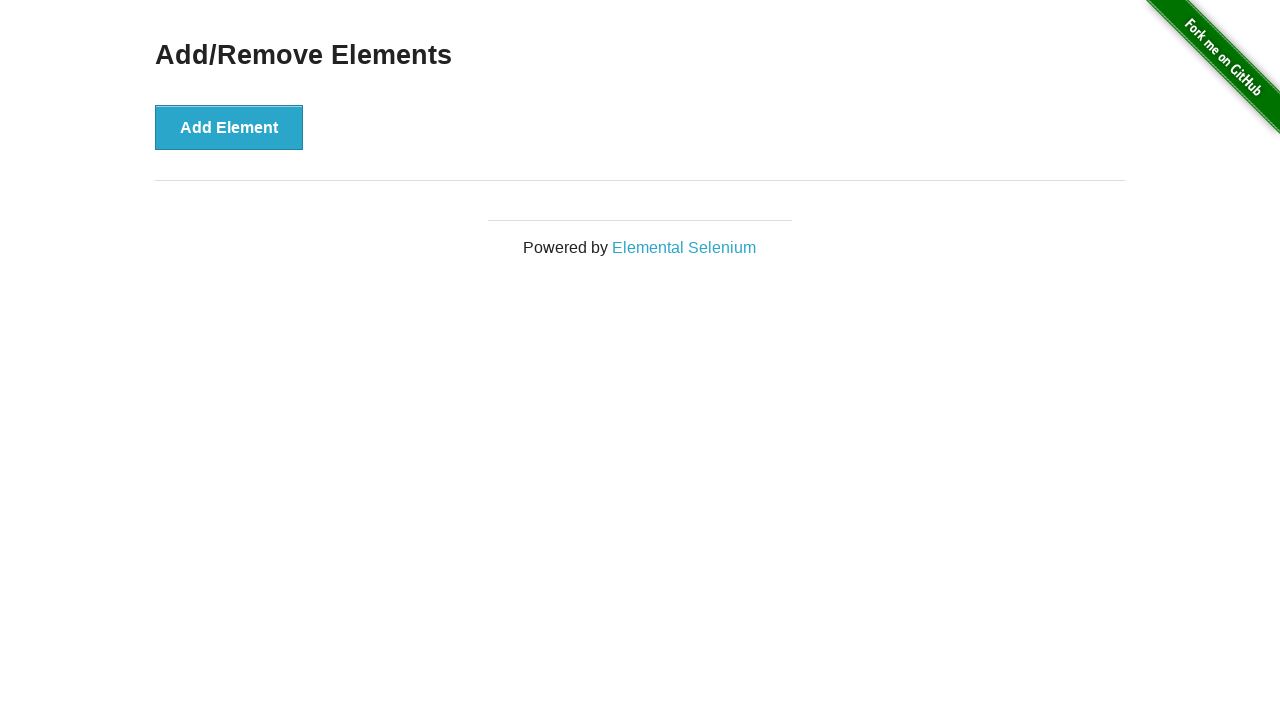

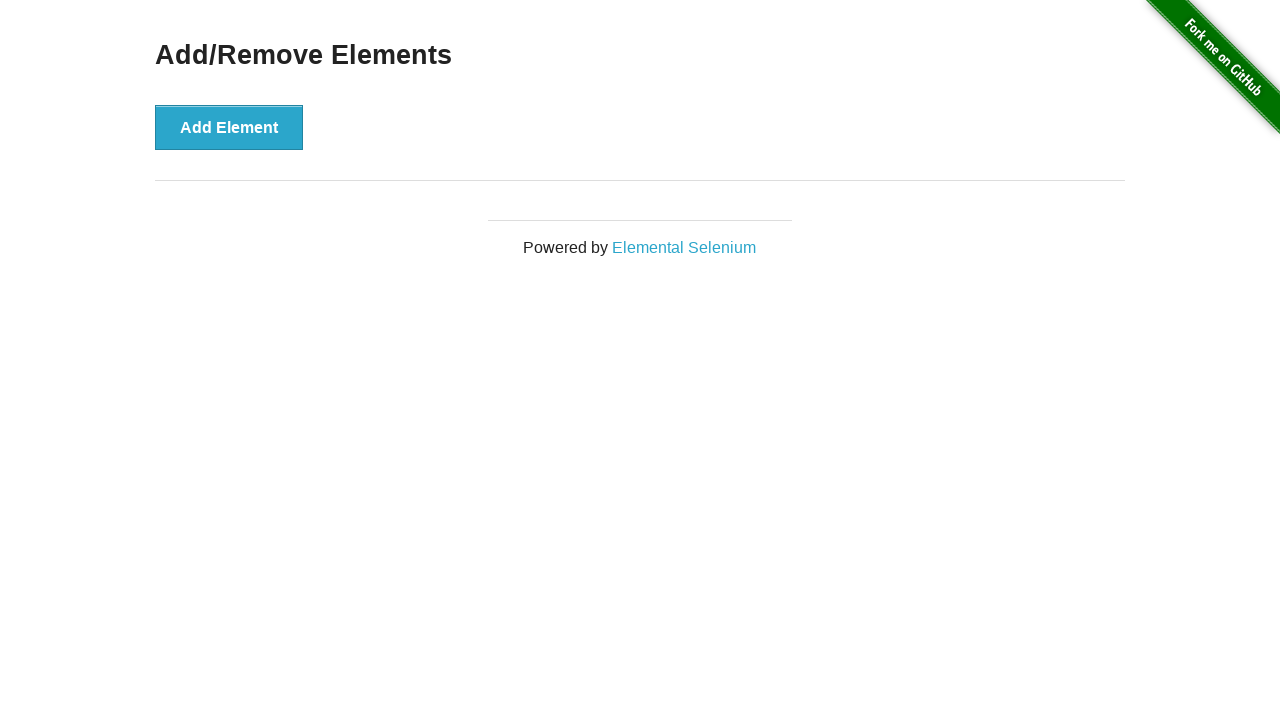